Tests handling a confirm dialog by clicking the OK button and verifying the result message

Starting URL: https://the-internet.herokuapp.com/javascript_alerts

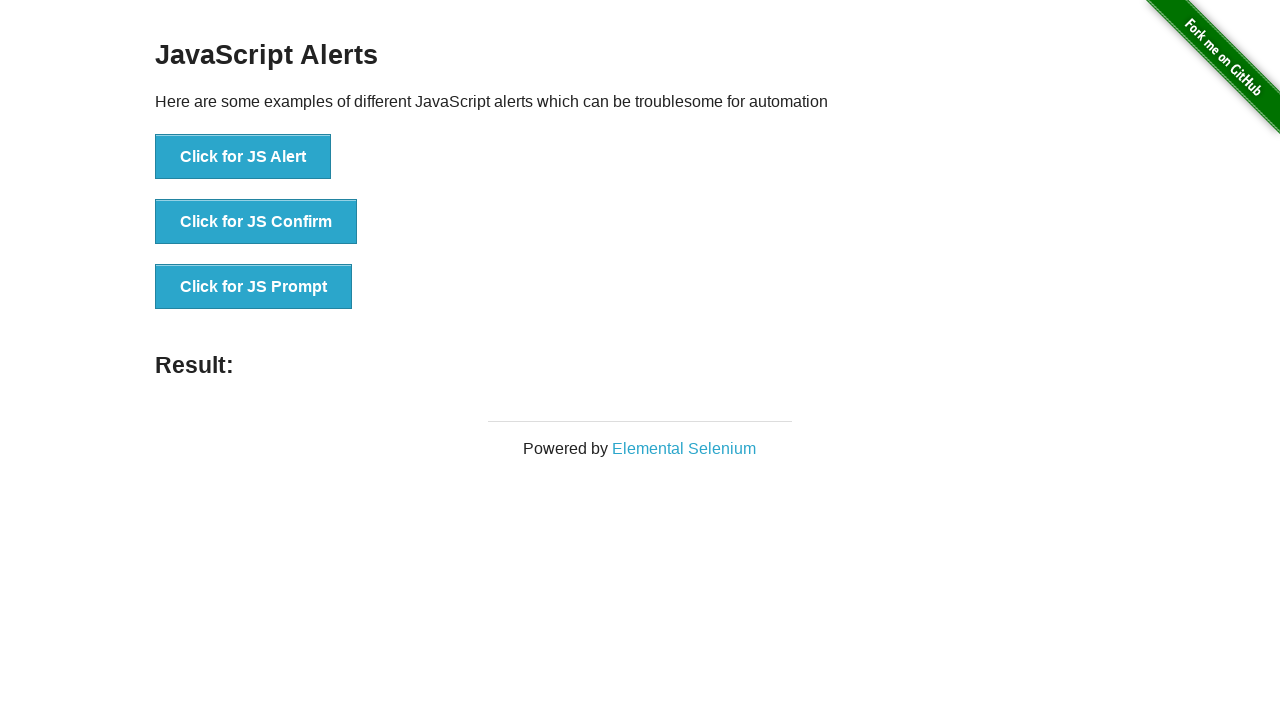

Set up dialog handler to accept confirm dialogs
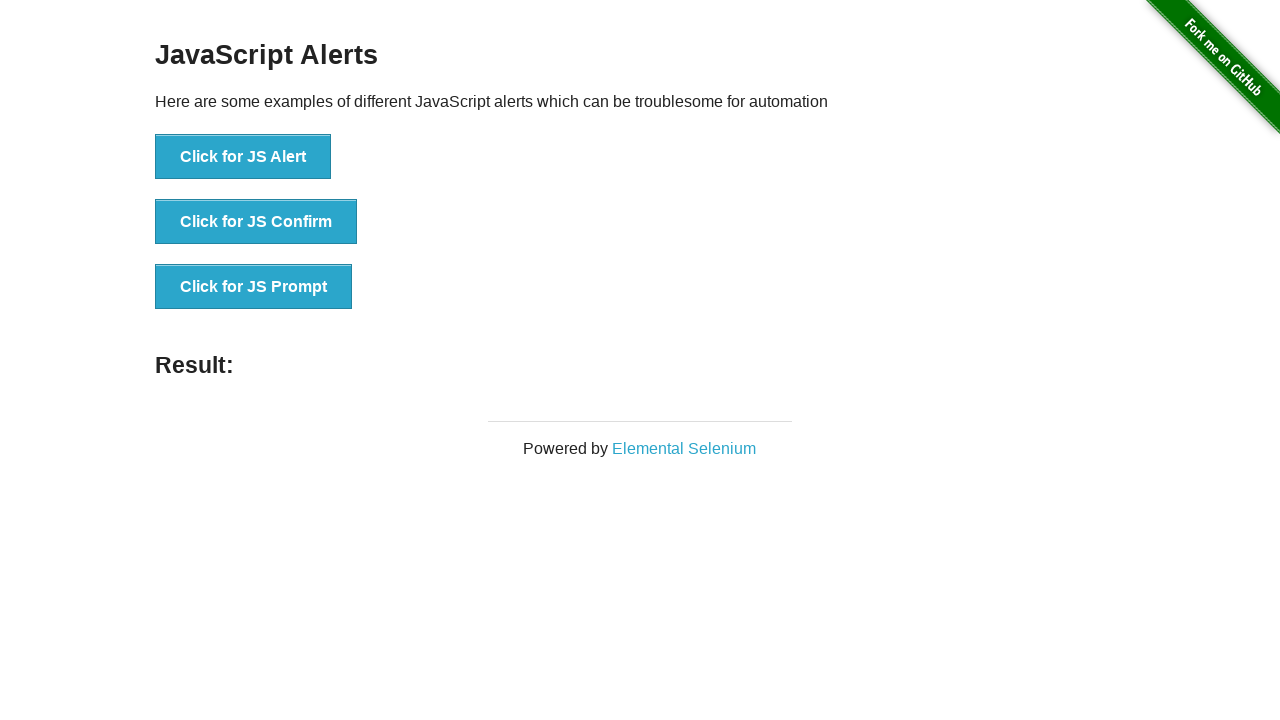

Clicked button to trigger JS confirm dialog at (256, 222) on text=Click for JS Confirm
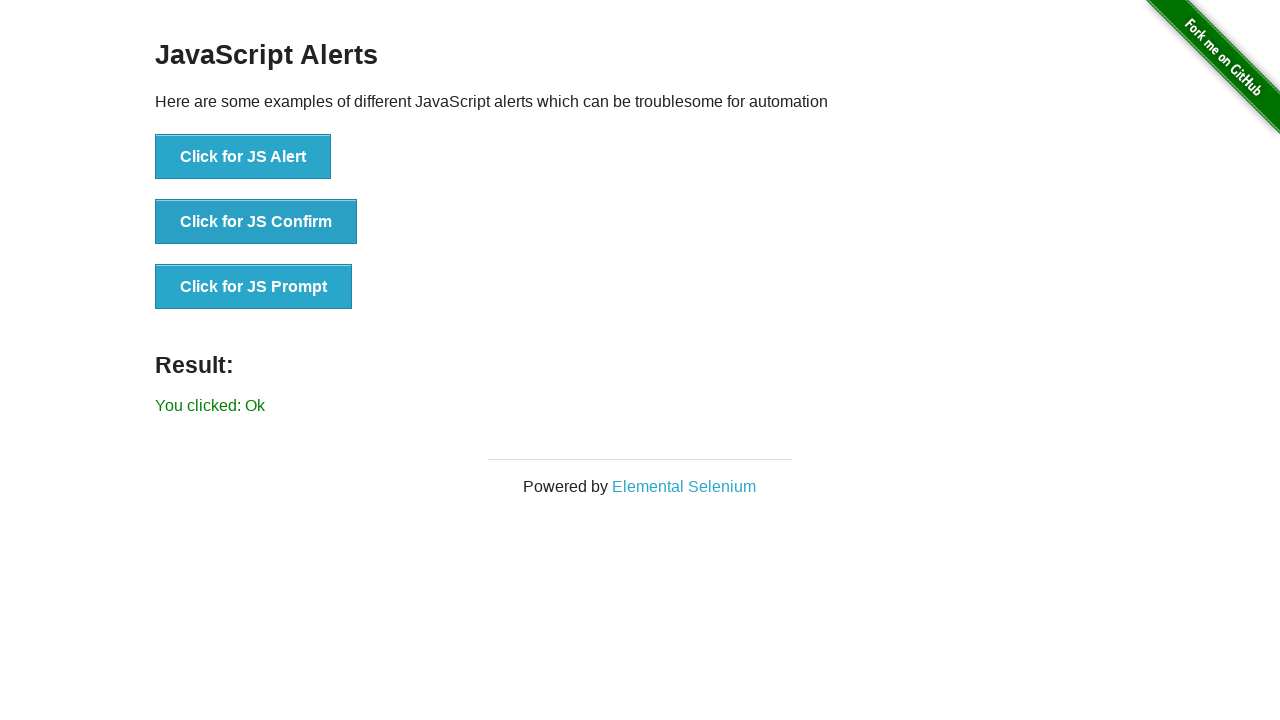

Result message element loaded after confirming dialog
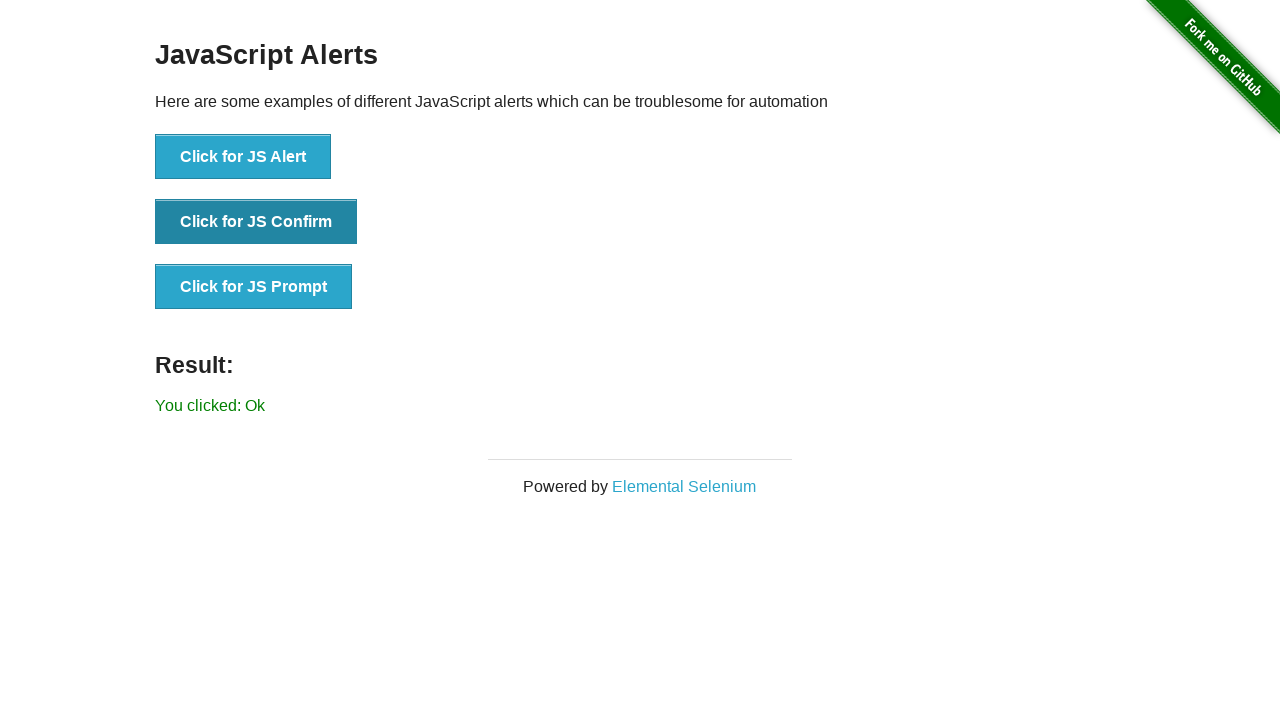

Verified result message shows 'You clicked: Ok'
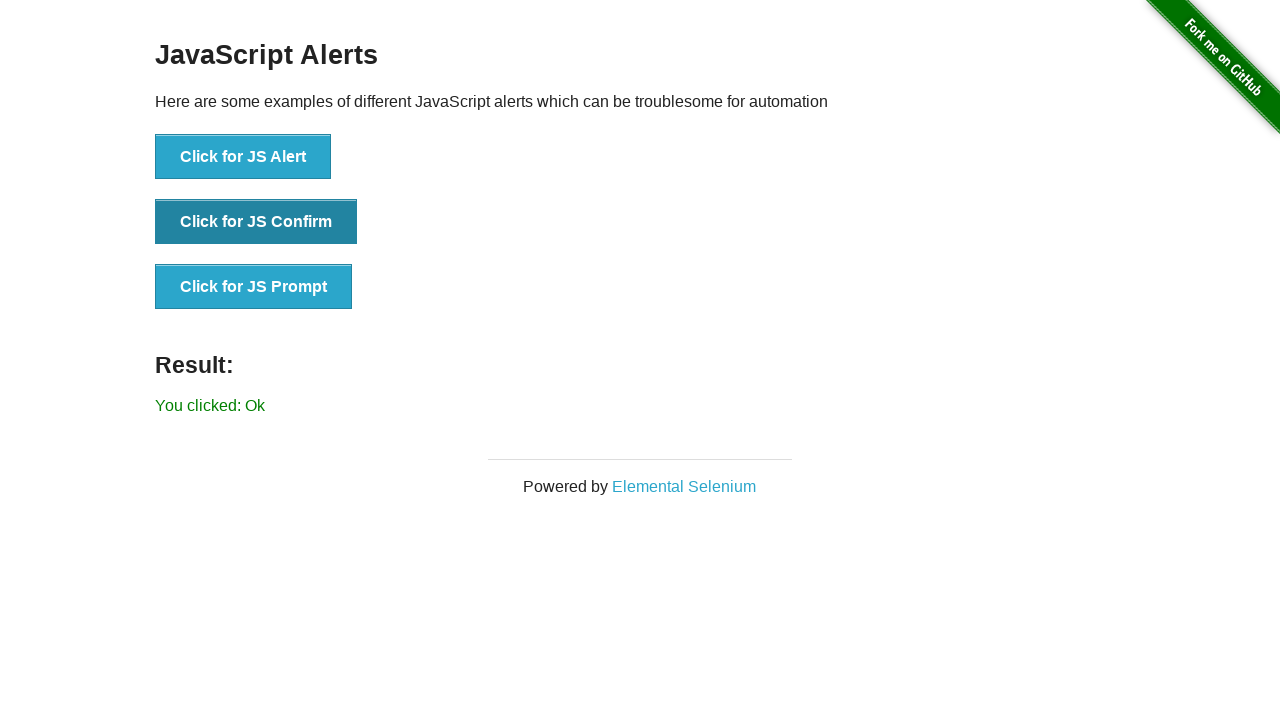

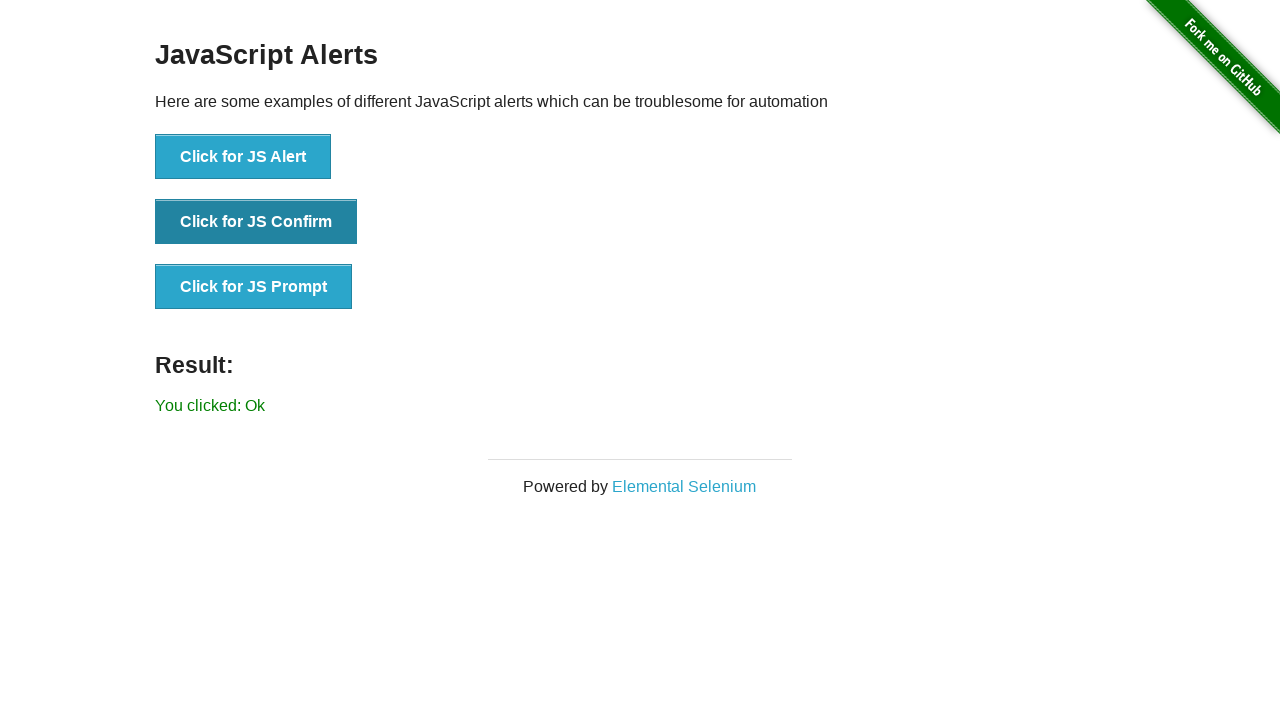